Tests scrolling functionality by scrolling to a specific element

Starting URL: https://dgotlieb.github.io/Actions/

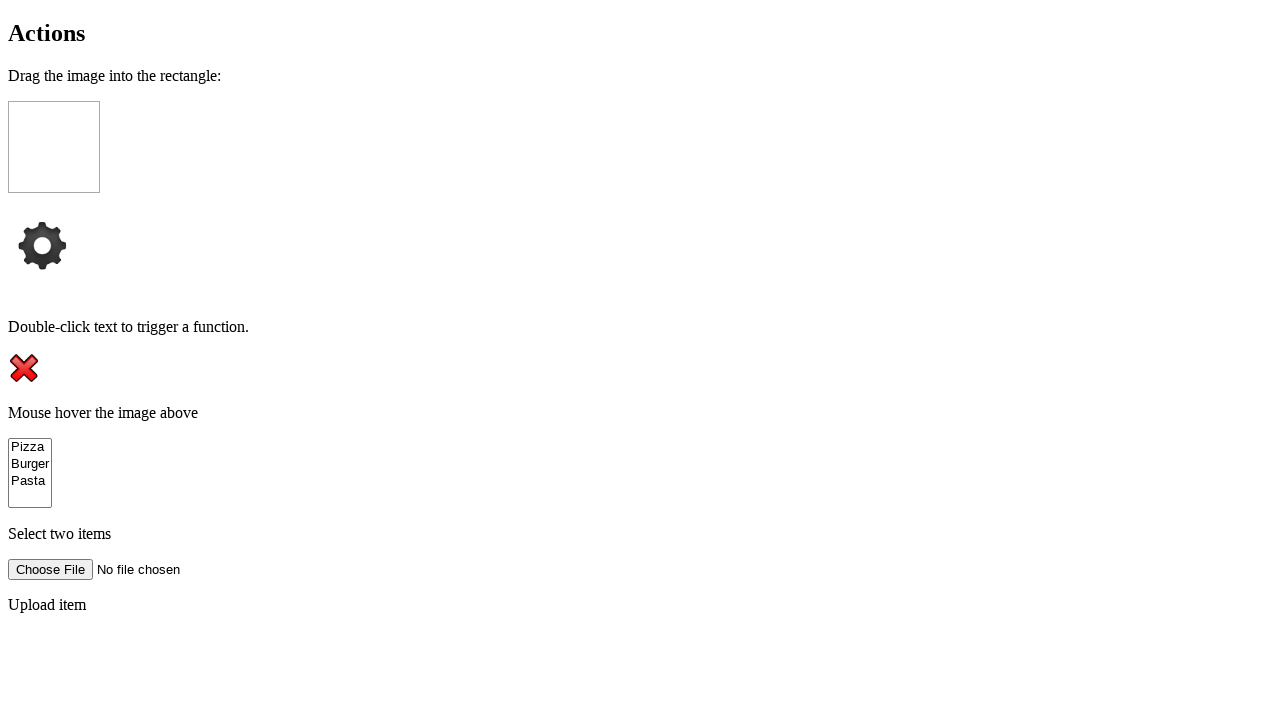

Scrolled to the clickMe element
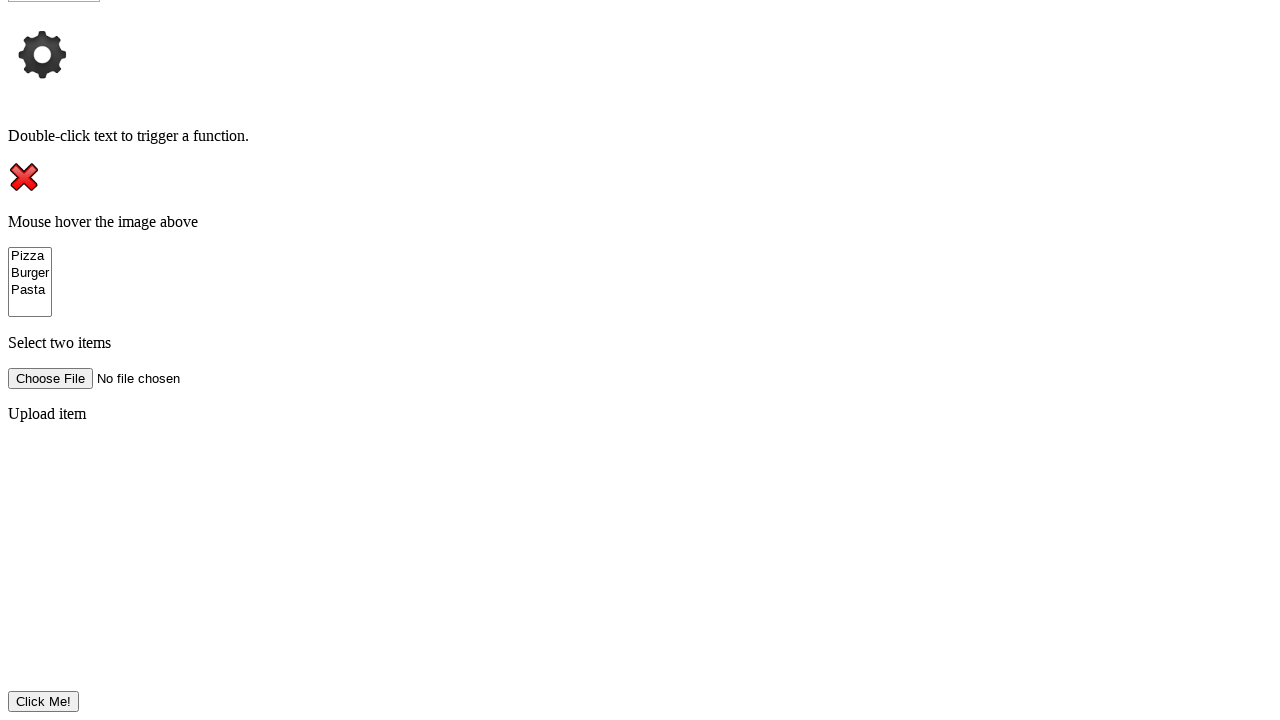

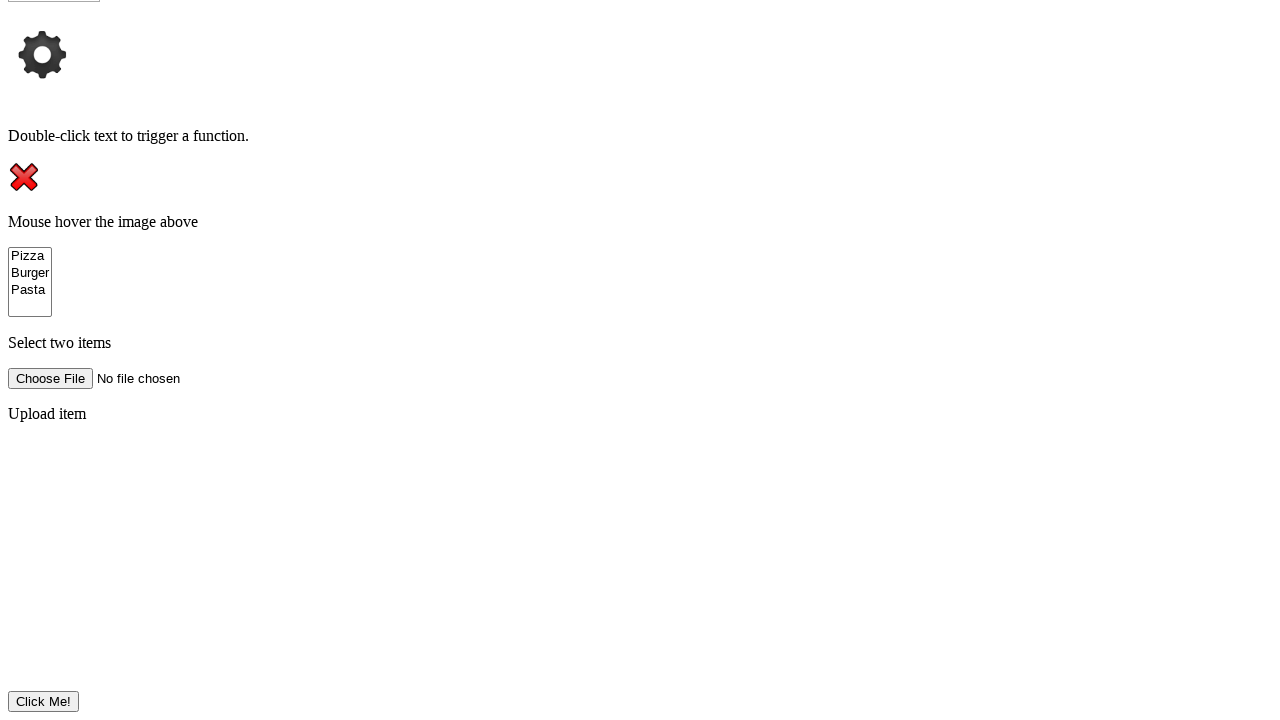